Tests a form submission by filling in first name, last name, and email fields, then clicking the submit button

Starting URL: https://secure-retreat-92358.herokuapp.com/

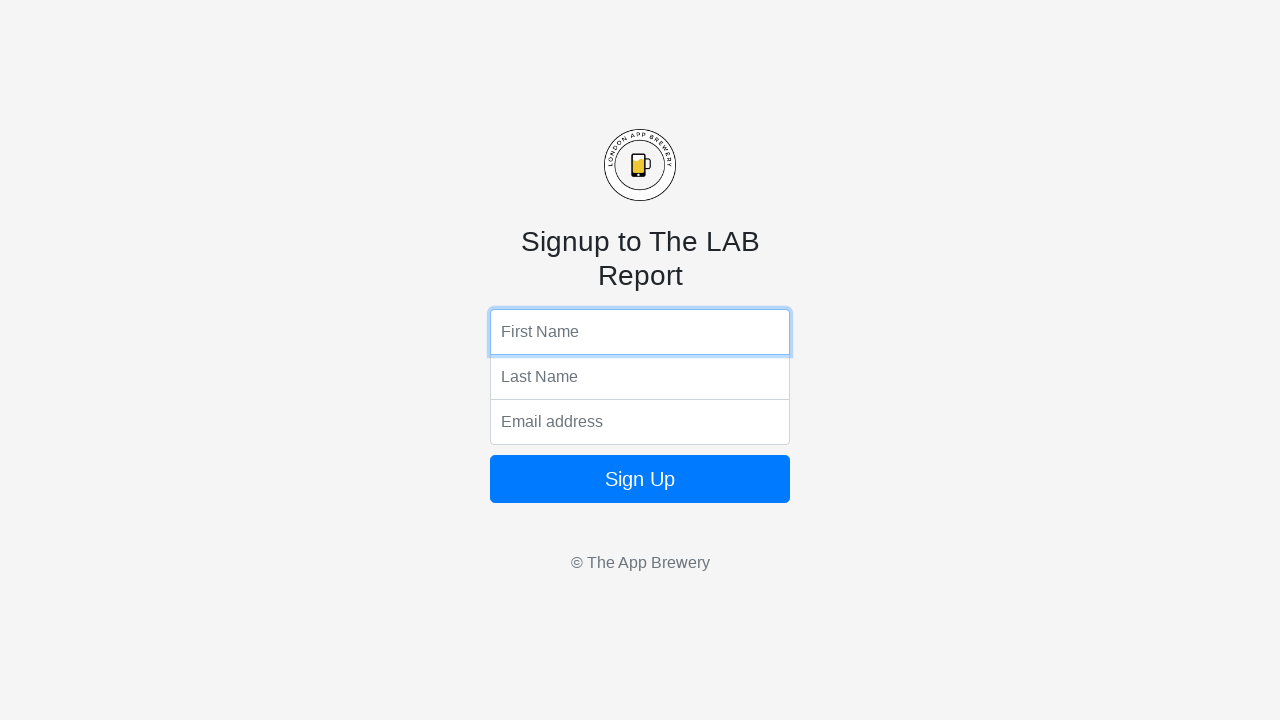

Filled first name field with 'testuser' on input[name='fName']
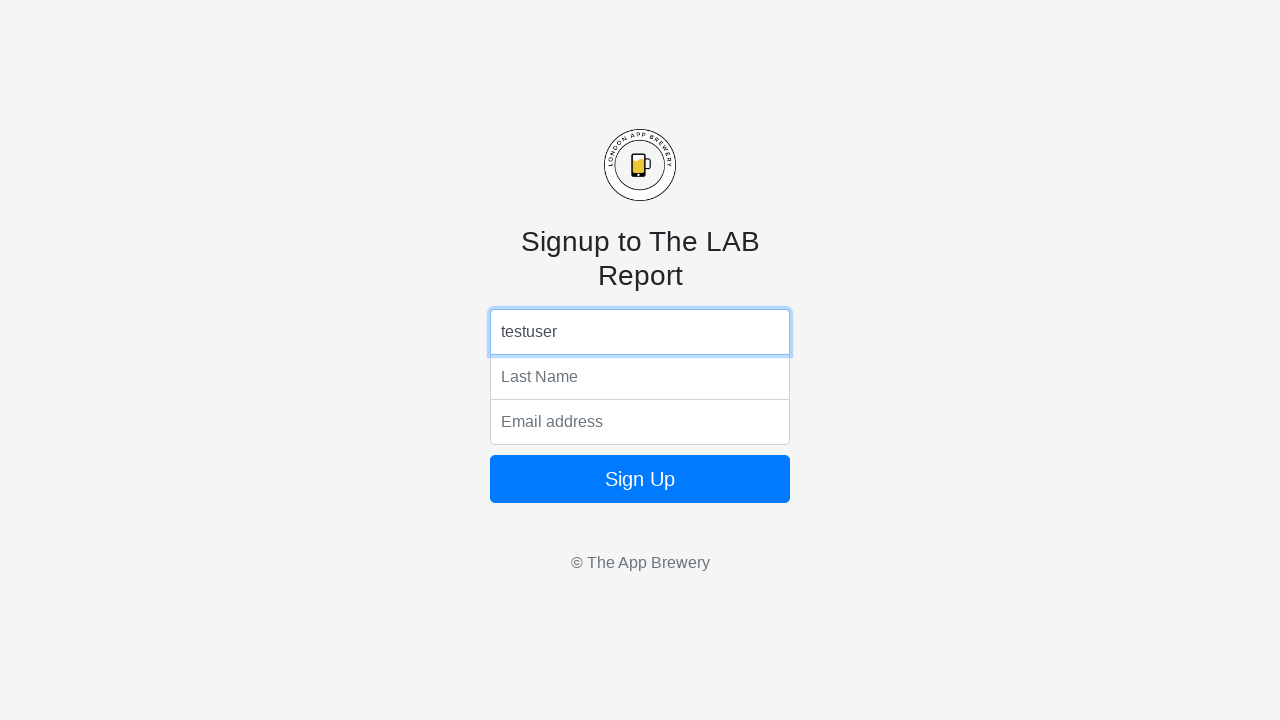

Filled last name field with 'johnson' on input[name='lName']
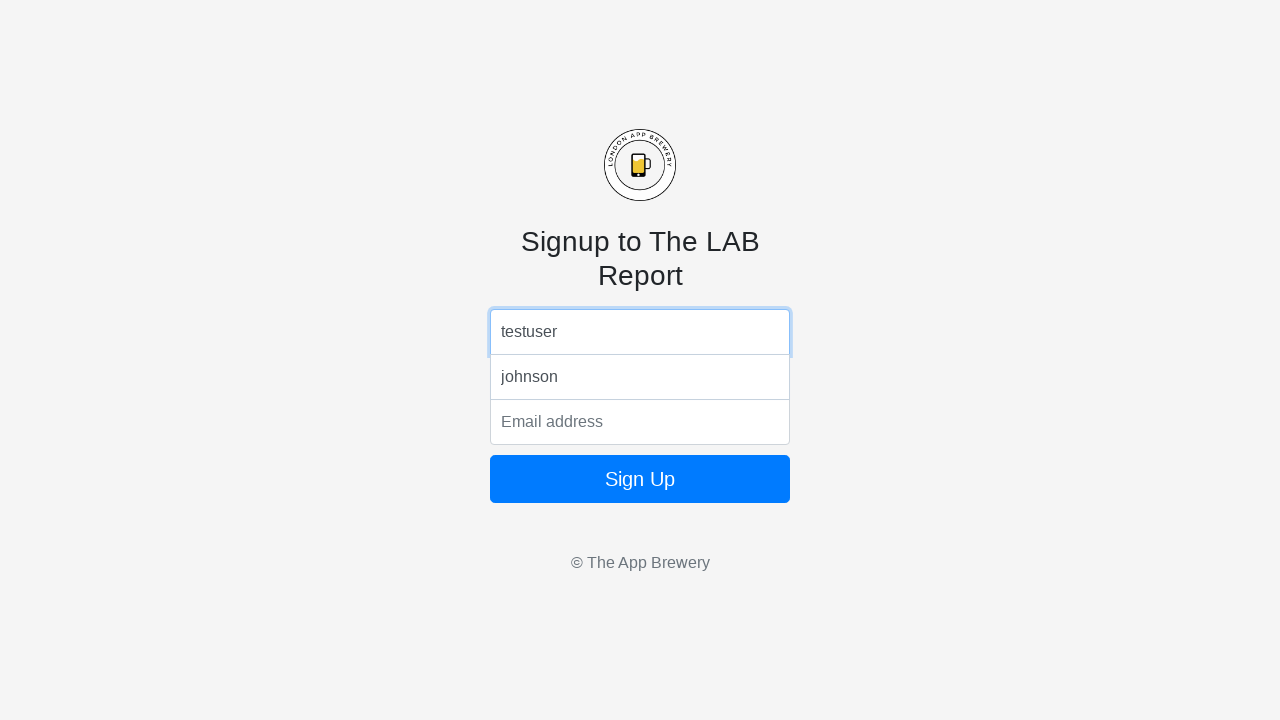

Filled email field with 'test.user@example.com' on input[name='email']
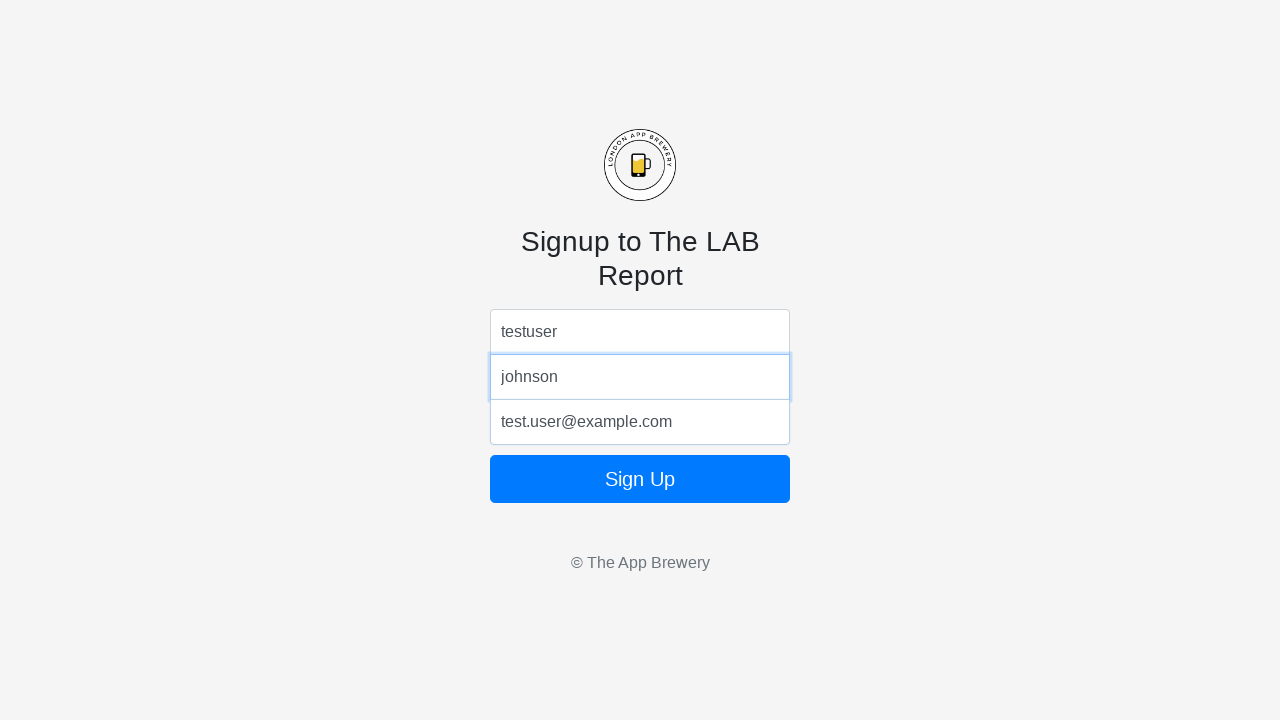

Clicked submit button to submit form at (640, 479) on button
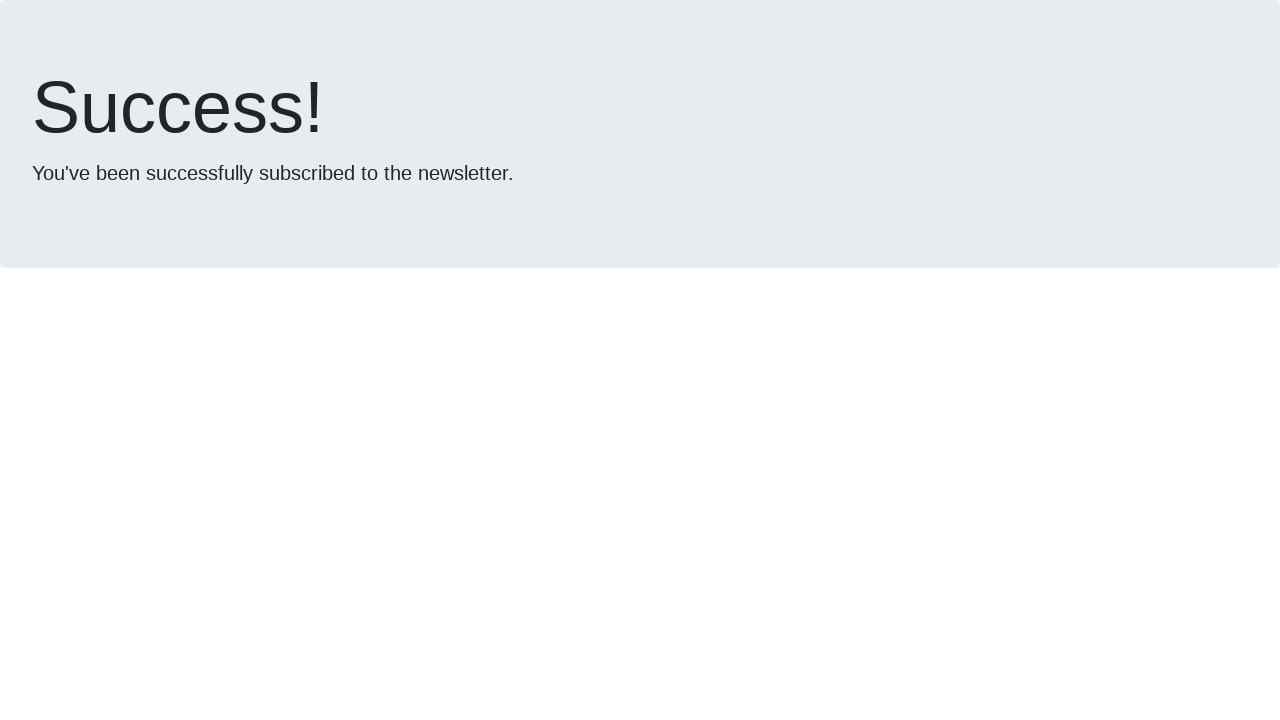

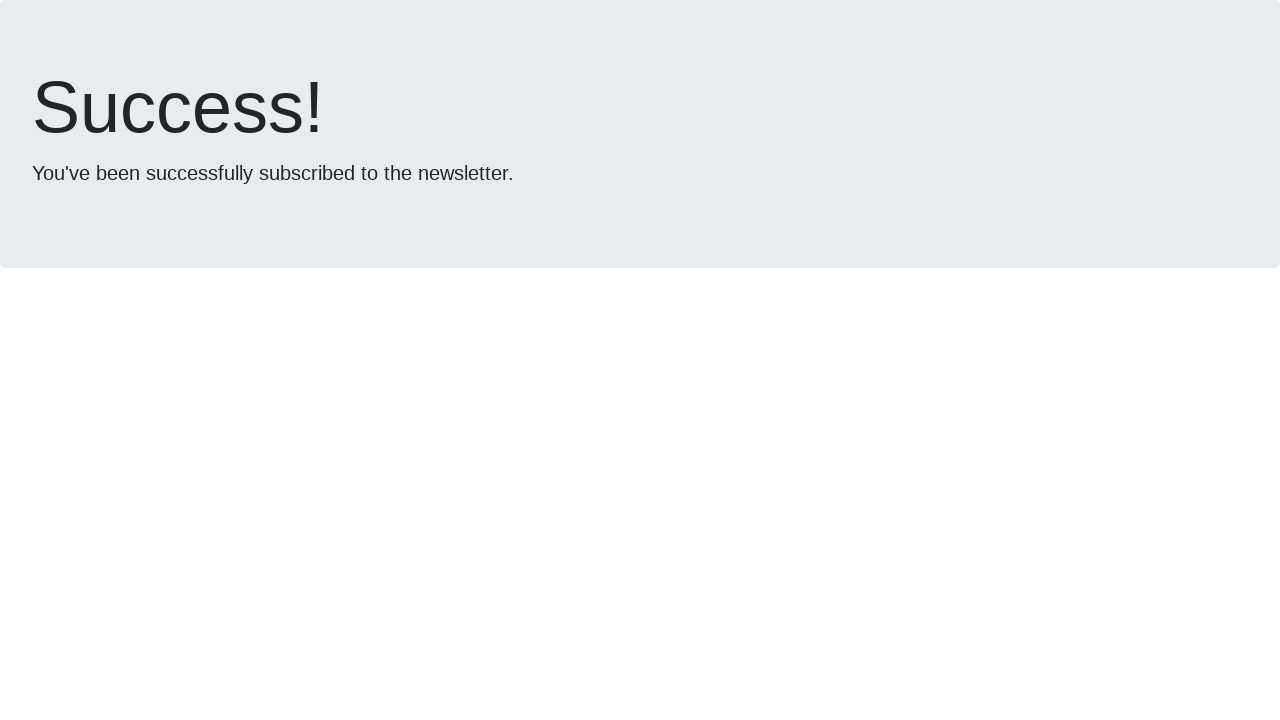